Tests that clicking the Experience link navigates to the skills page with project-results anchor

Starting URL: https://njit-wis.github.io/midterm-portfolio-gabrielt01/index.html

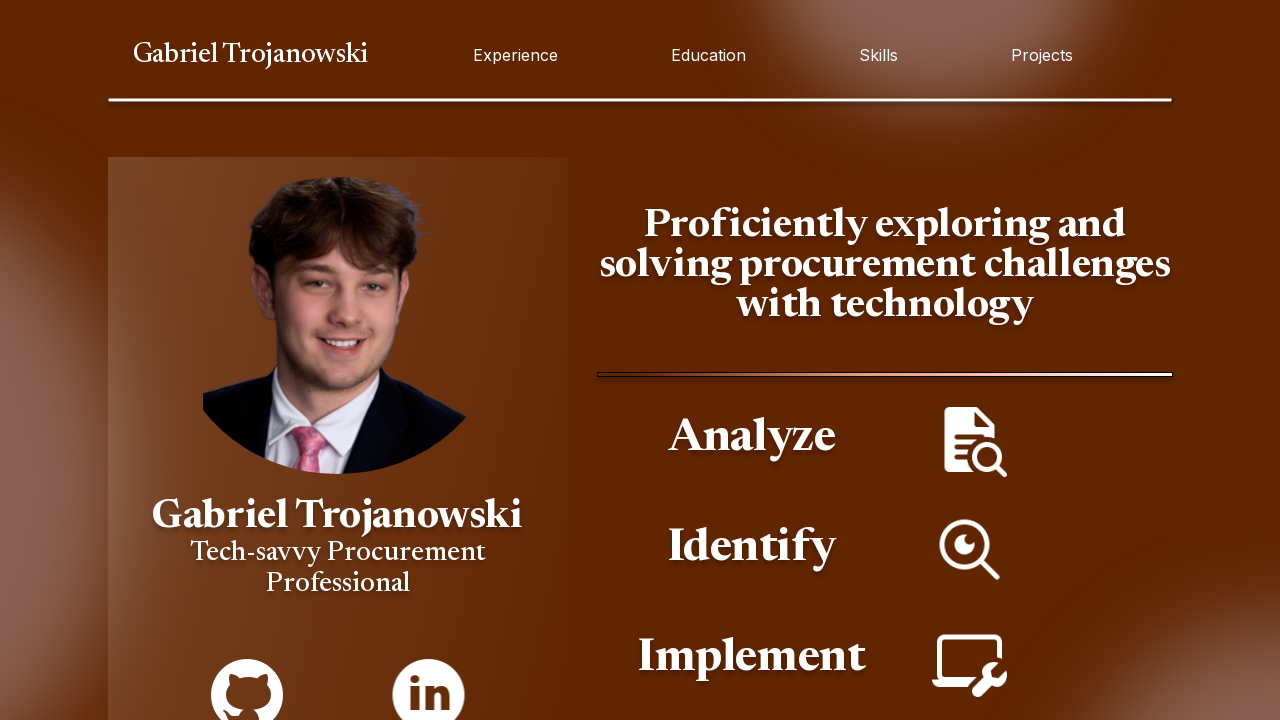

Clicked Experience link to navigate to skills page with project-results anchor at (515, 55) on a[href="skills.html#project-results"]
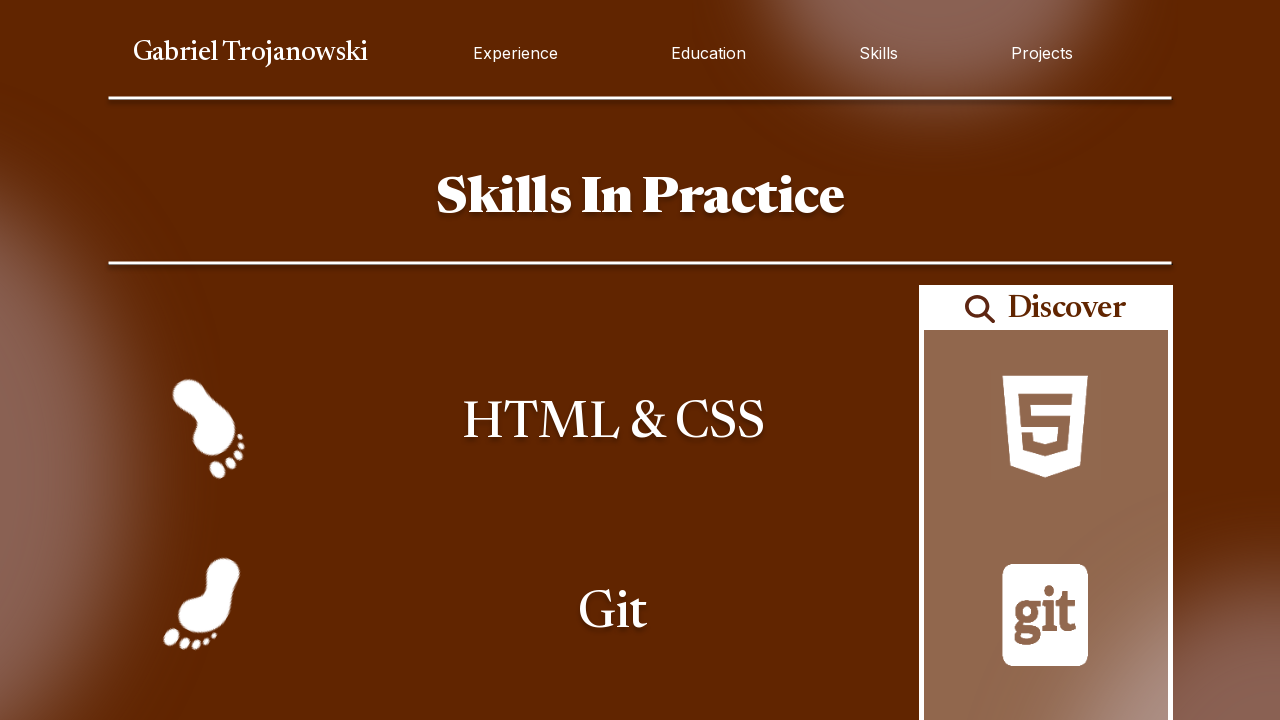

Verified navigation to skills.html page with project-results anchor
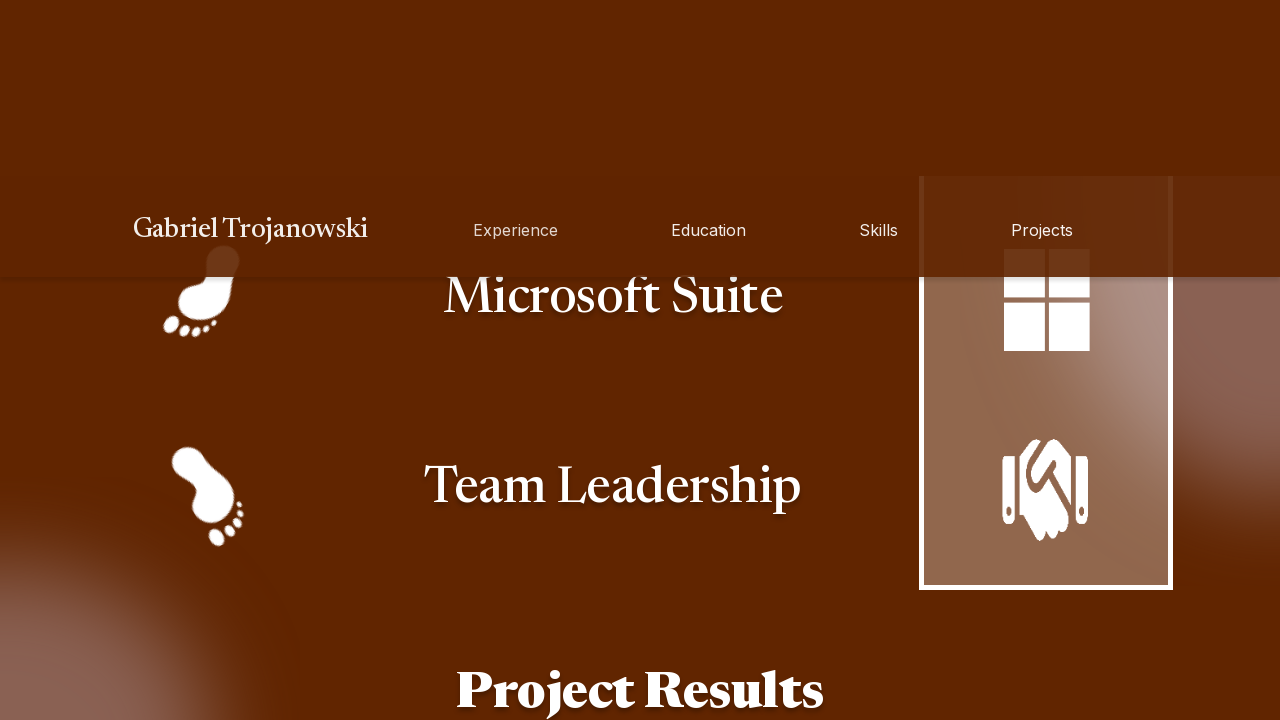

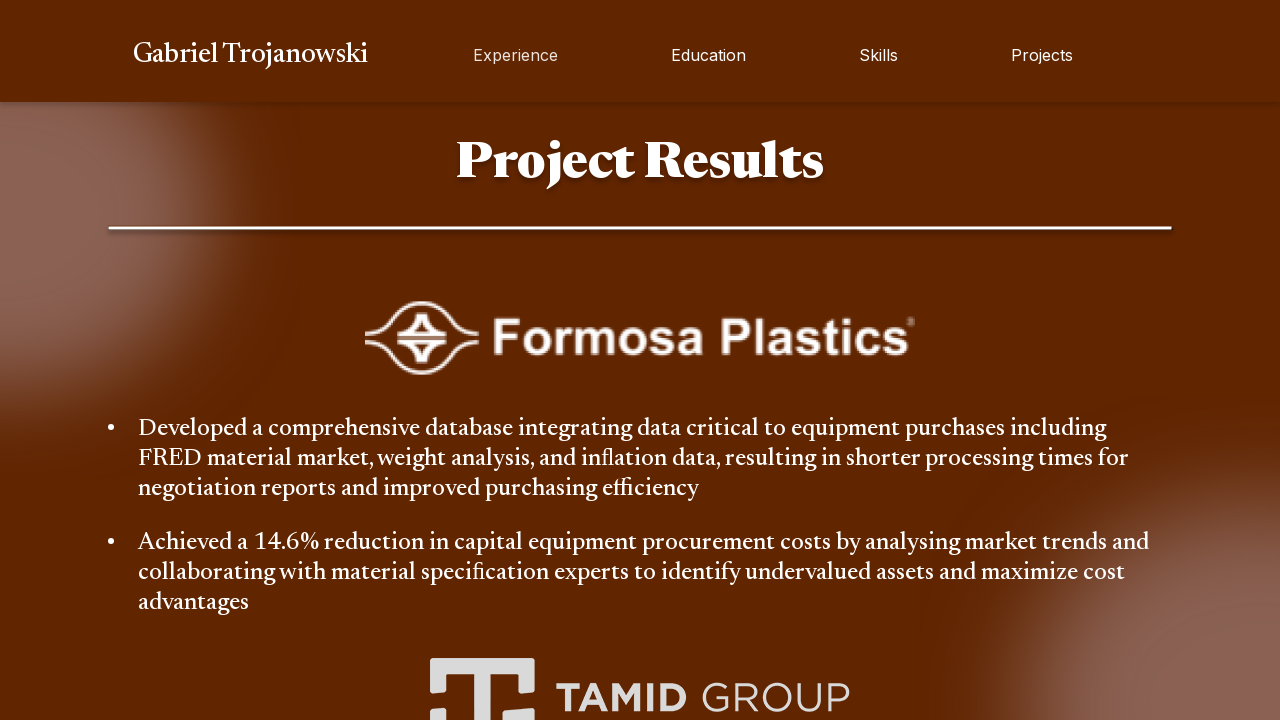